Tests un-marking items as complete by checking then unchecking a todo item

Starting URL: https://demo.playwright.dev/todomvc

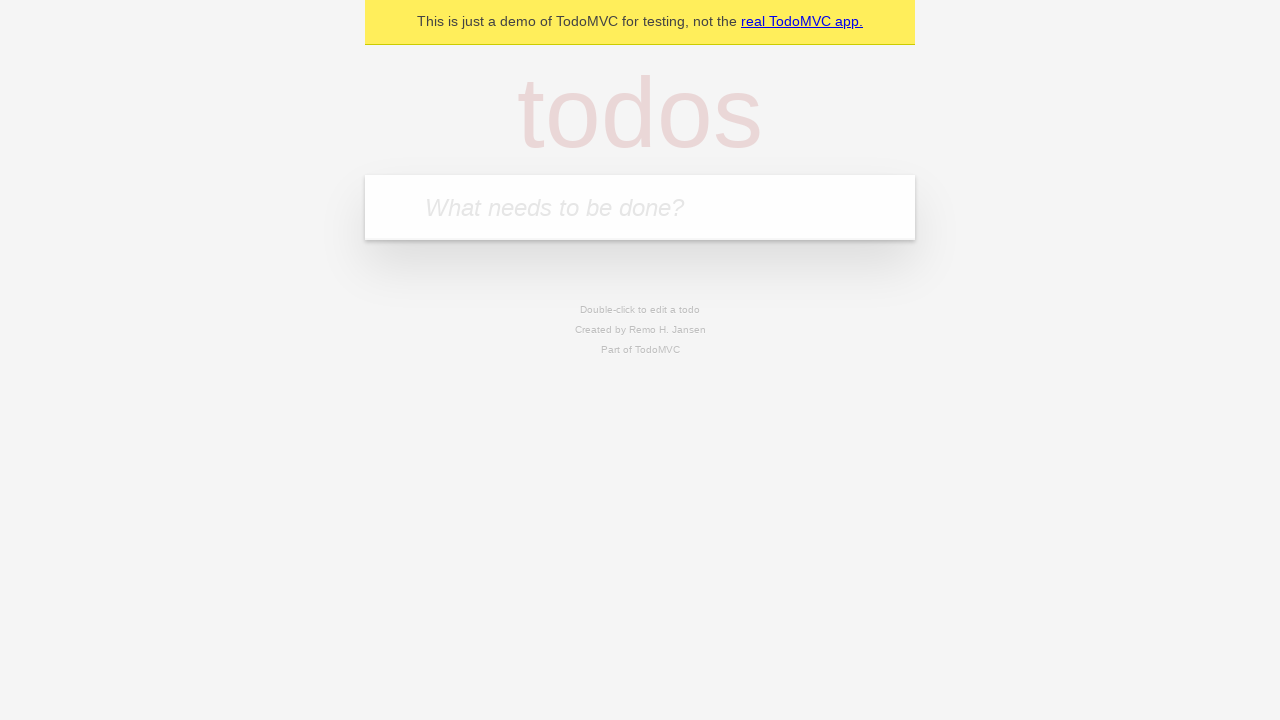

Filled todo input with 'buy some cheese' on internal:attr=[placeholder="What needs to be done?"i]
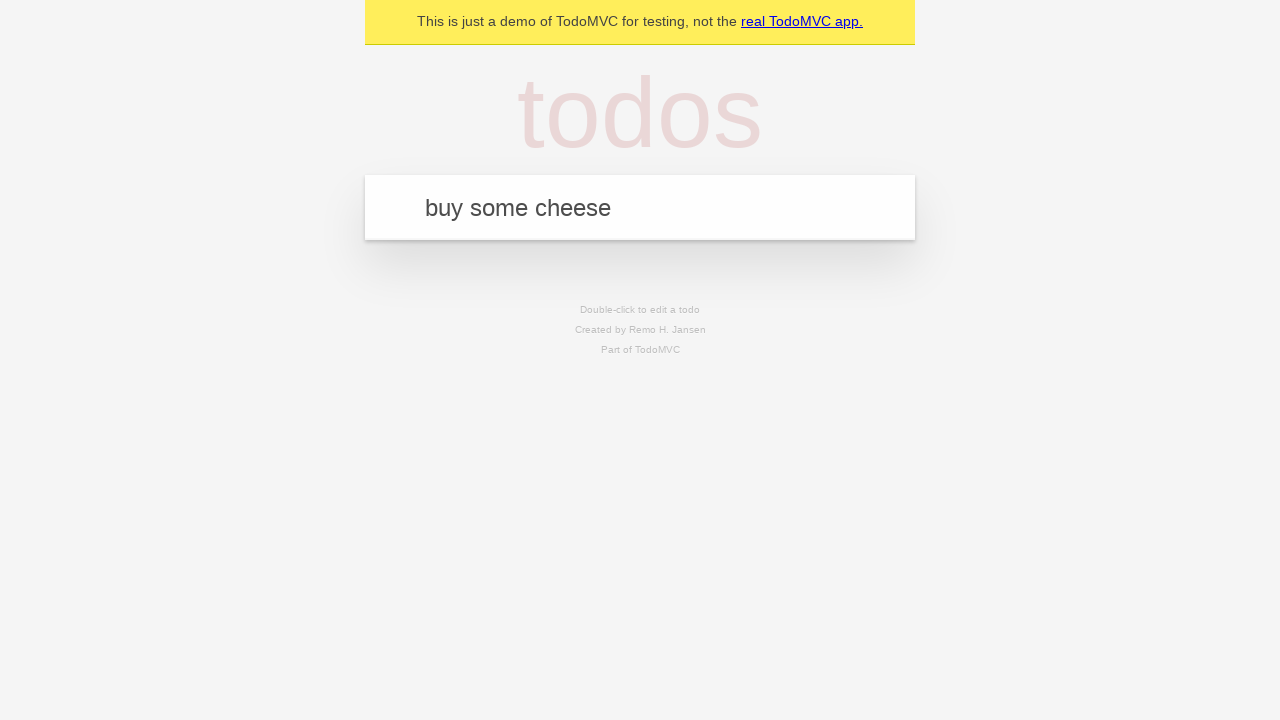

Pressed Enter to create todo item 'buy some cheese' on internal:attr=[placeholder="What needs to be done?"i]
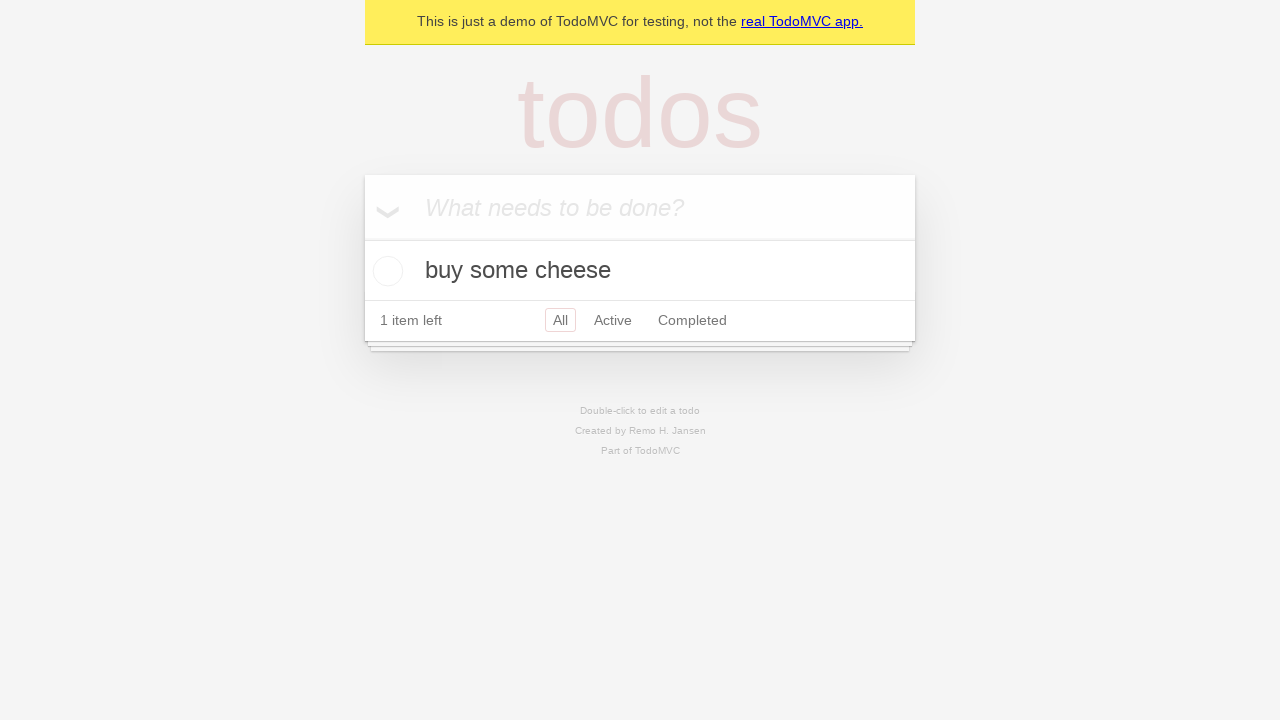

Filled todo input with 'feed the cat' on internal:attr=[placeholder="What needs to be done?"i]
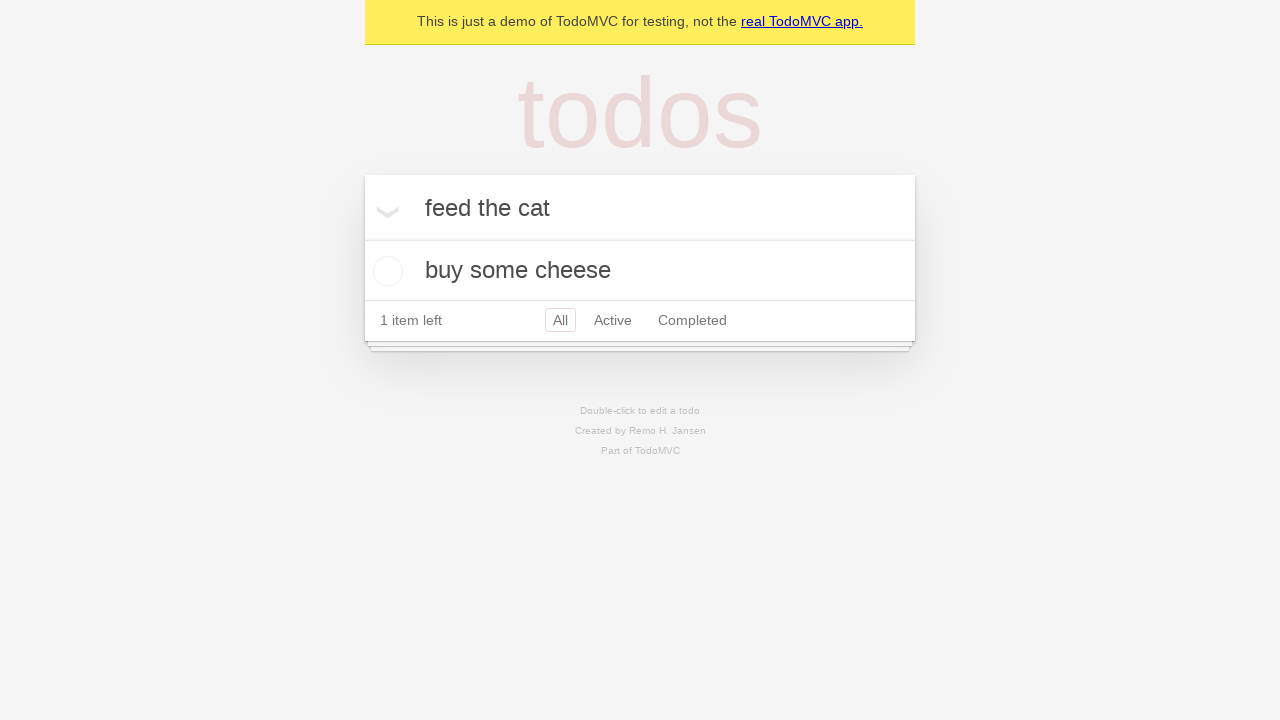

Pressed Enter to create todo item 'feed the cat' on internal:attr=[placeholder="What needs to be done?"i]
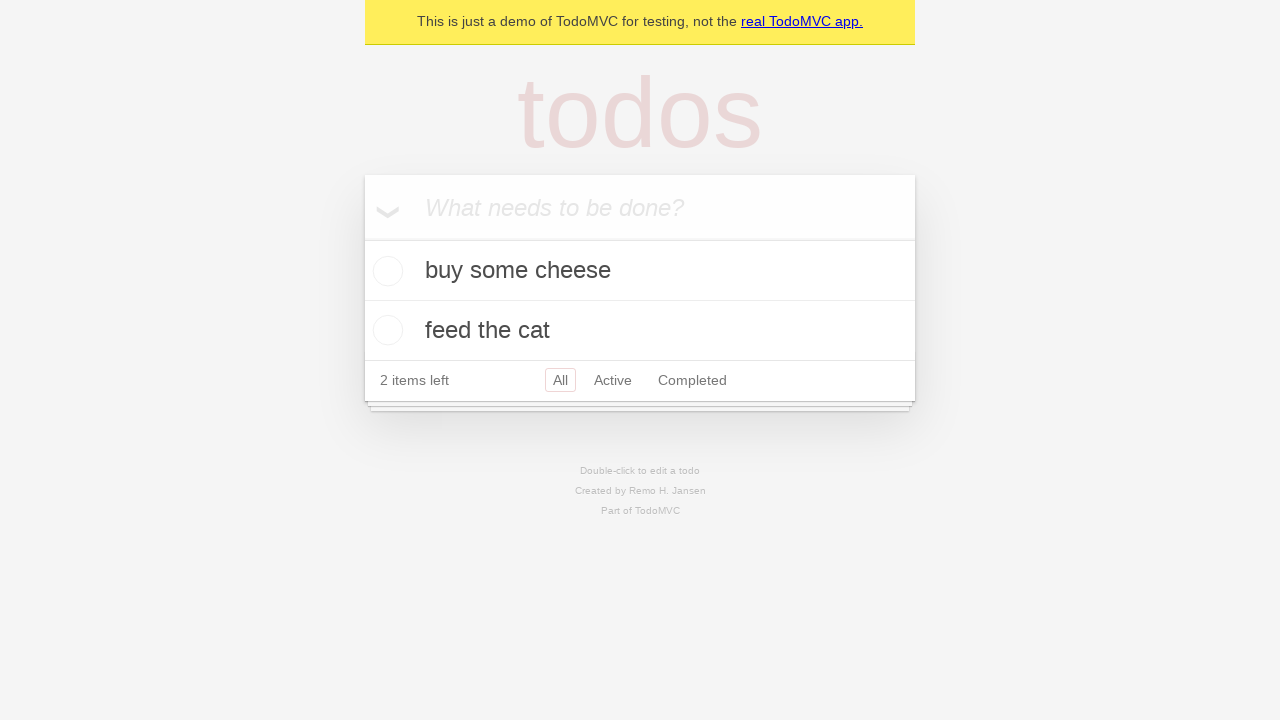

Waited for both todo items to be created
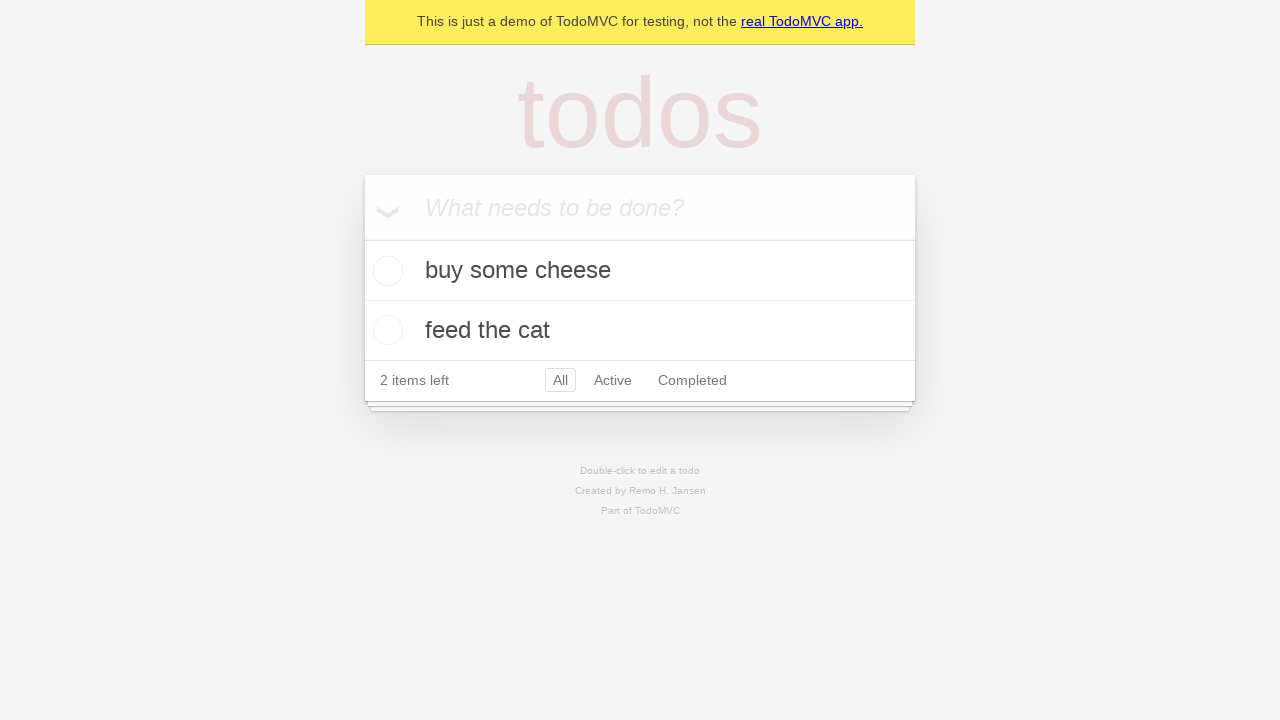

Located the first todo item
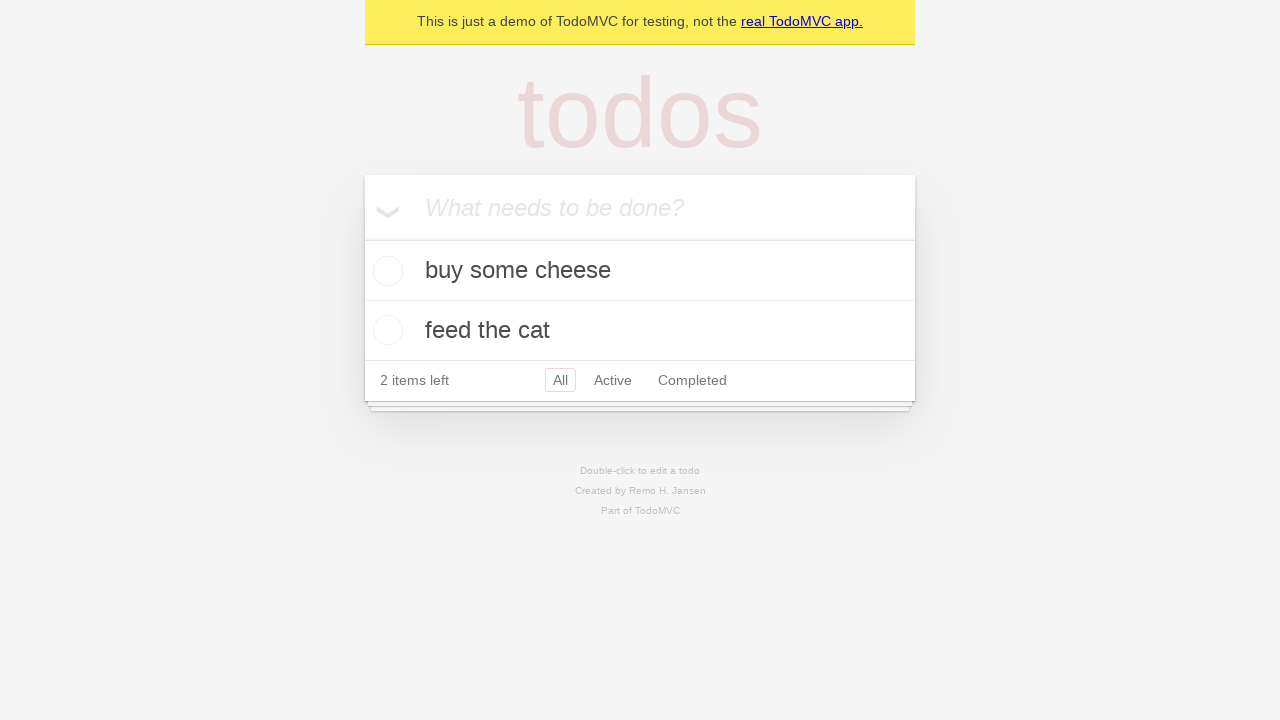

Located the checkbox for the first todo item
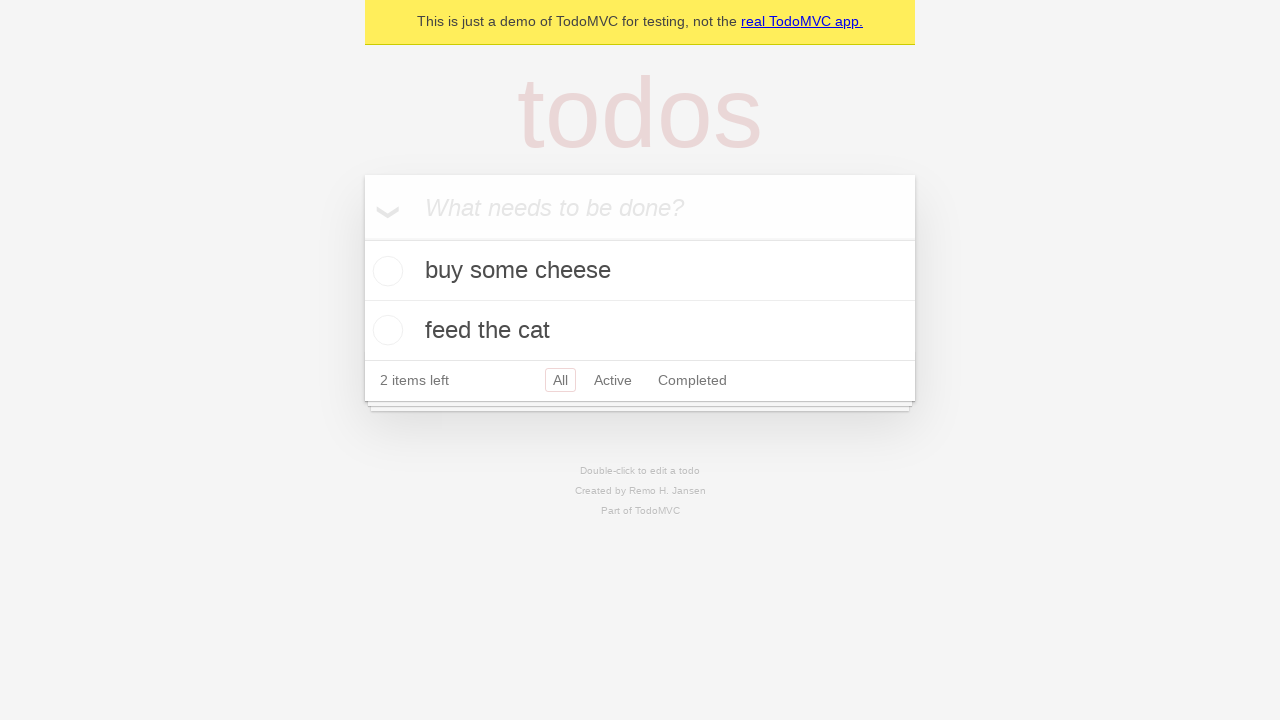

Checked the first todo item as complete at (385, 271) on internal:testid=[data-testid="todo-item"s] >> nth=0 >> internal:role=checkbox
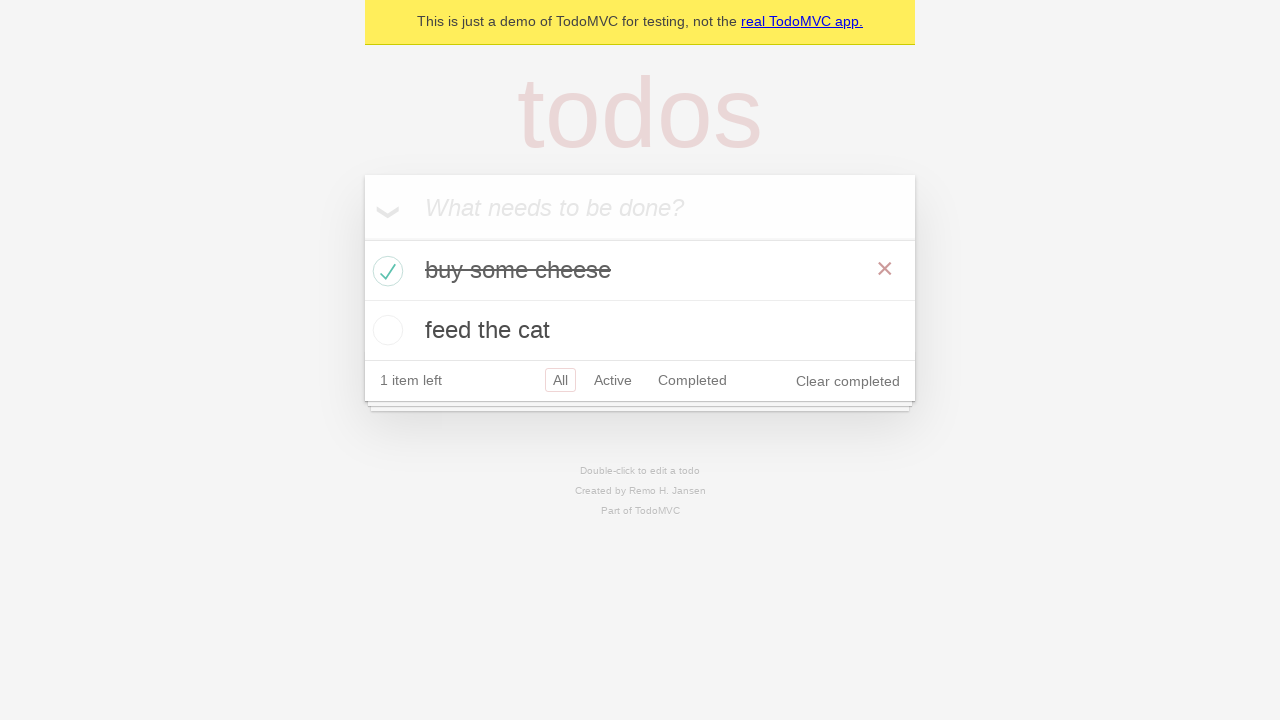

Unchecked the first todo item to mark as incomplete at (385, 271) on internal:testid=[data-testid="todo-item"s] >> nth=0 >> internal:role=checkbox
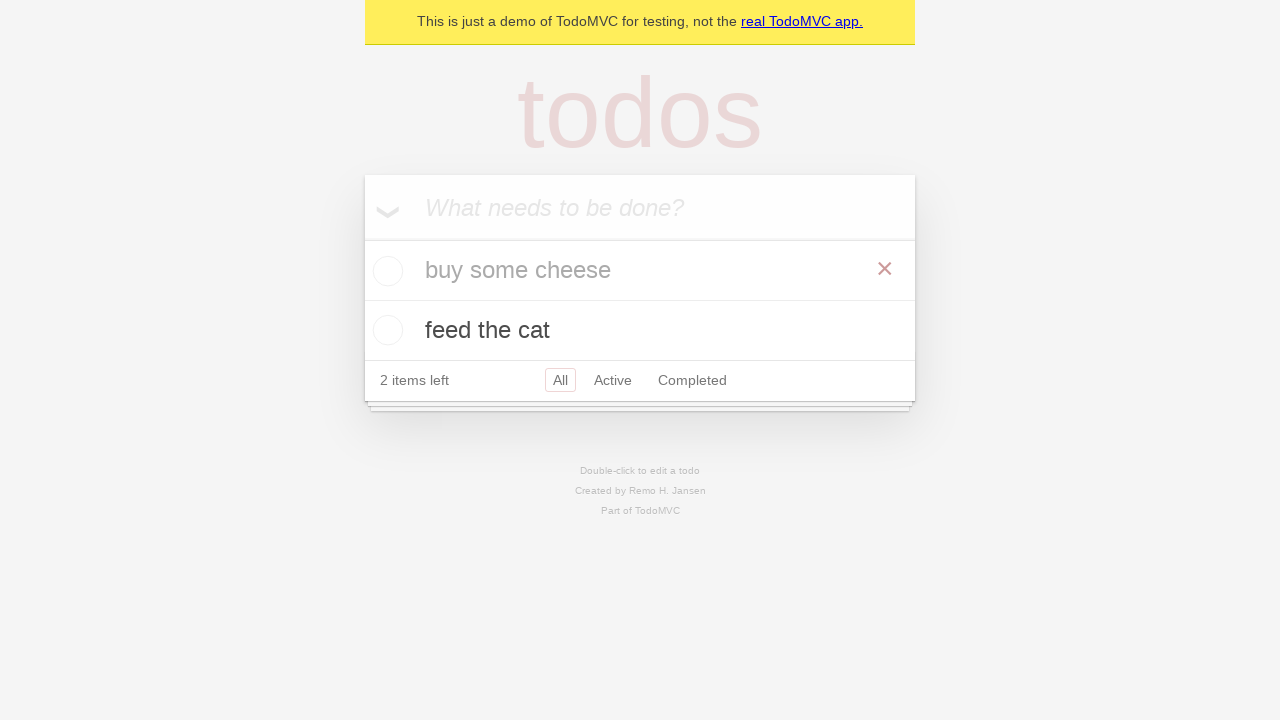

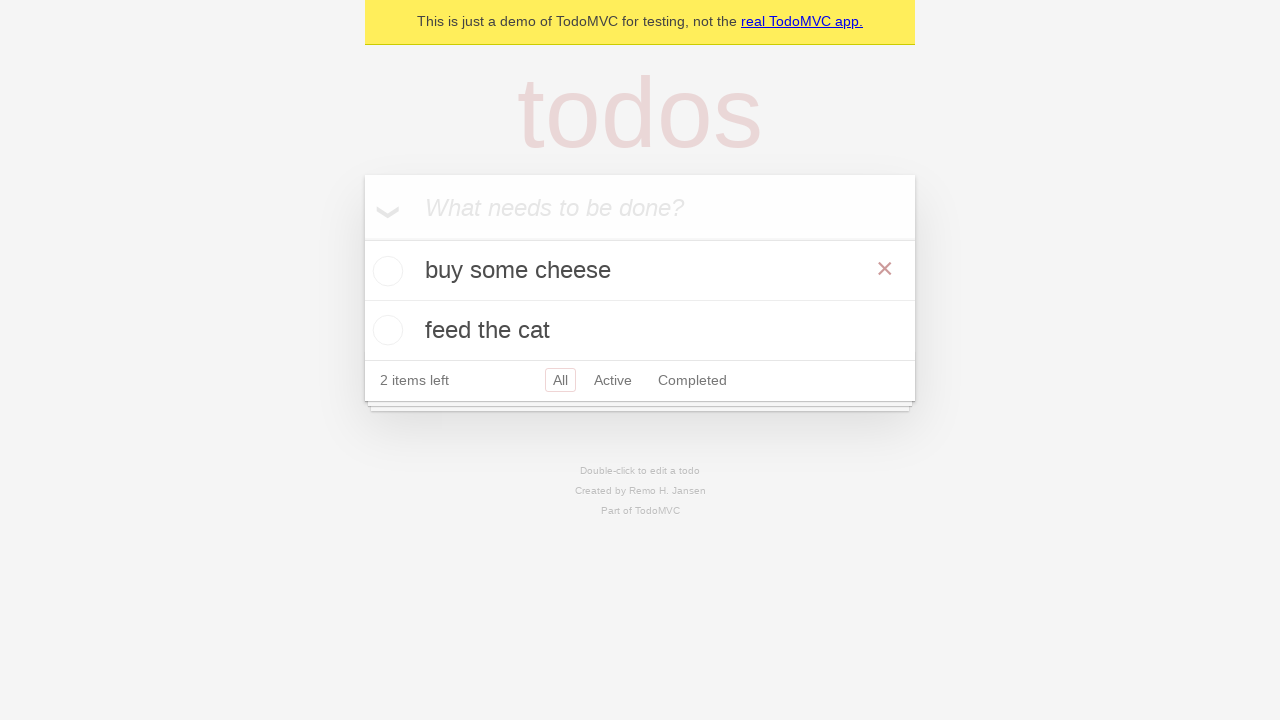